Tests that the Clear completed button displays correct text when items are completed

Starting URL: https://demo.playwright.dev/todomvc

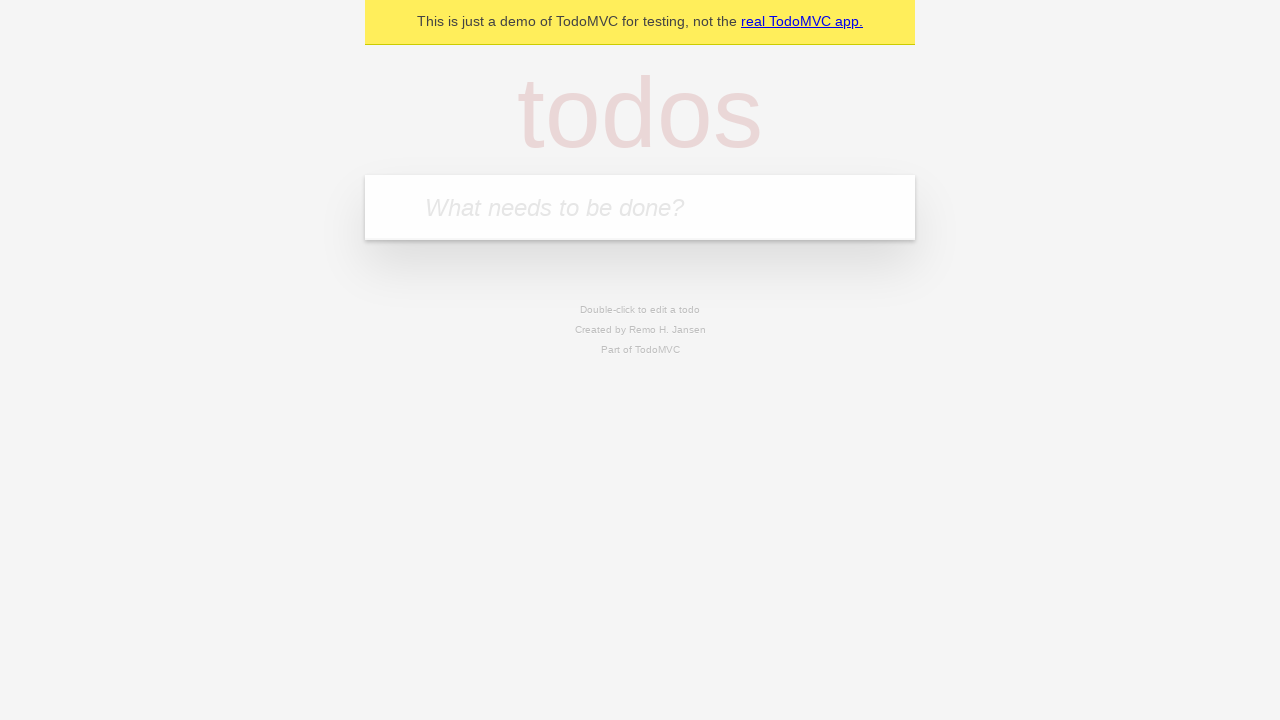

Filled todo input with 'buy some cheese' on internal:attr=[placeholder="What needs to be done?"i]
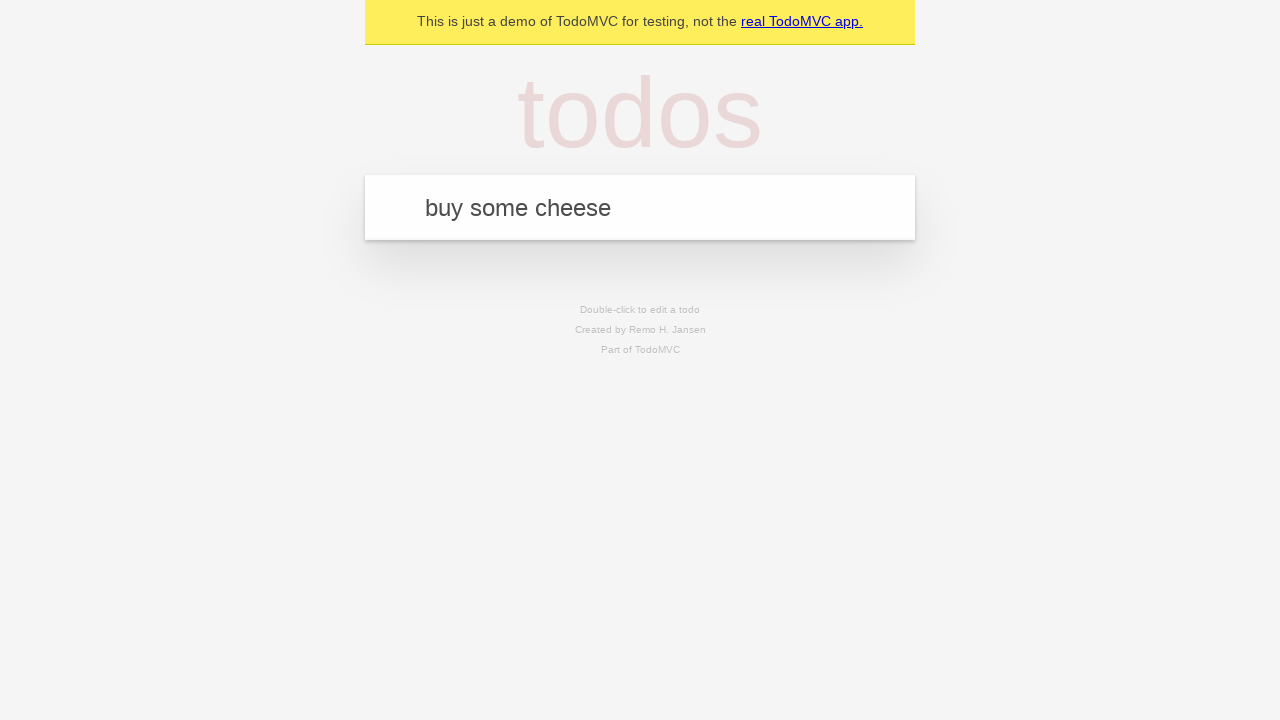

Pressed Enter to add first todo on internal:attr=[placeholder="What needs to be done?"i]
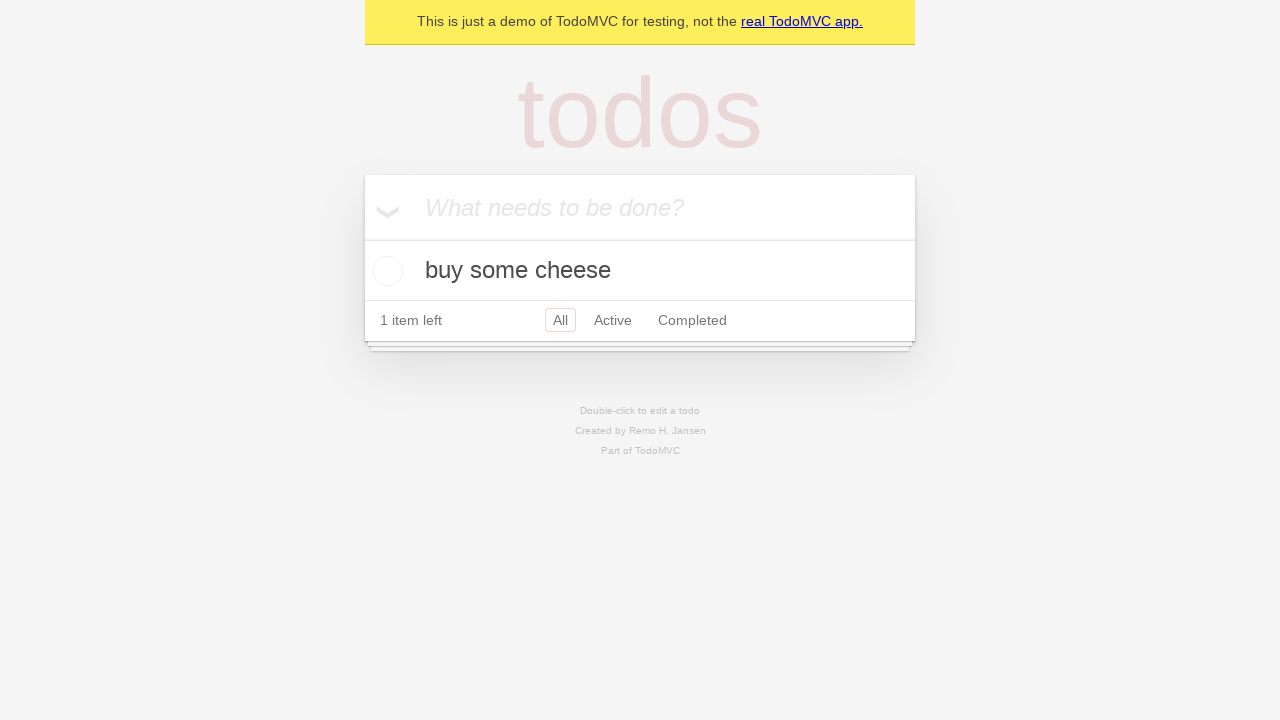

Filled todo input with 'feed the cat' on internal:attr=[placeholder="What needs to be done?"i]
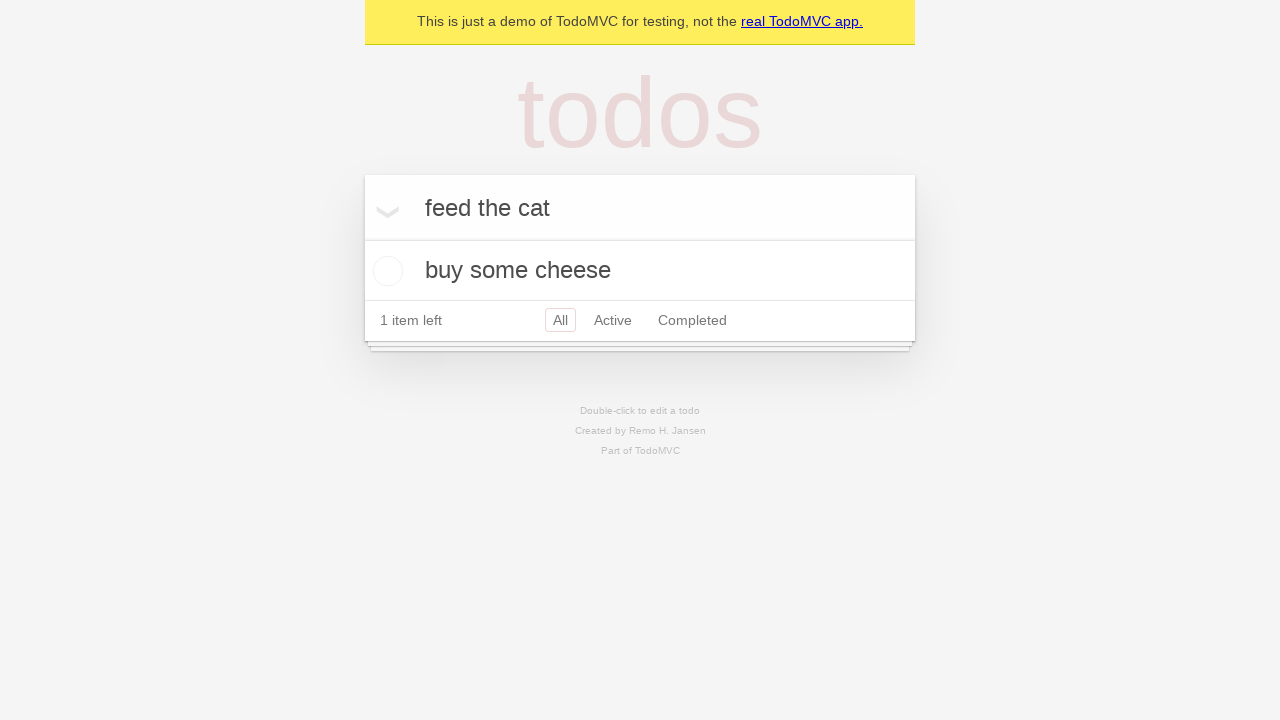

Pressed Enter to add second todo on internal:attr=[placeholder="What needs to be done?"i]
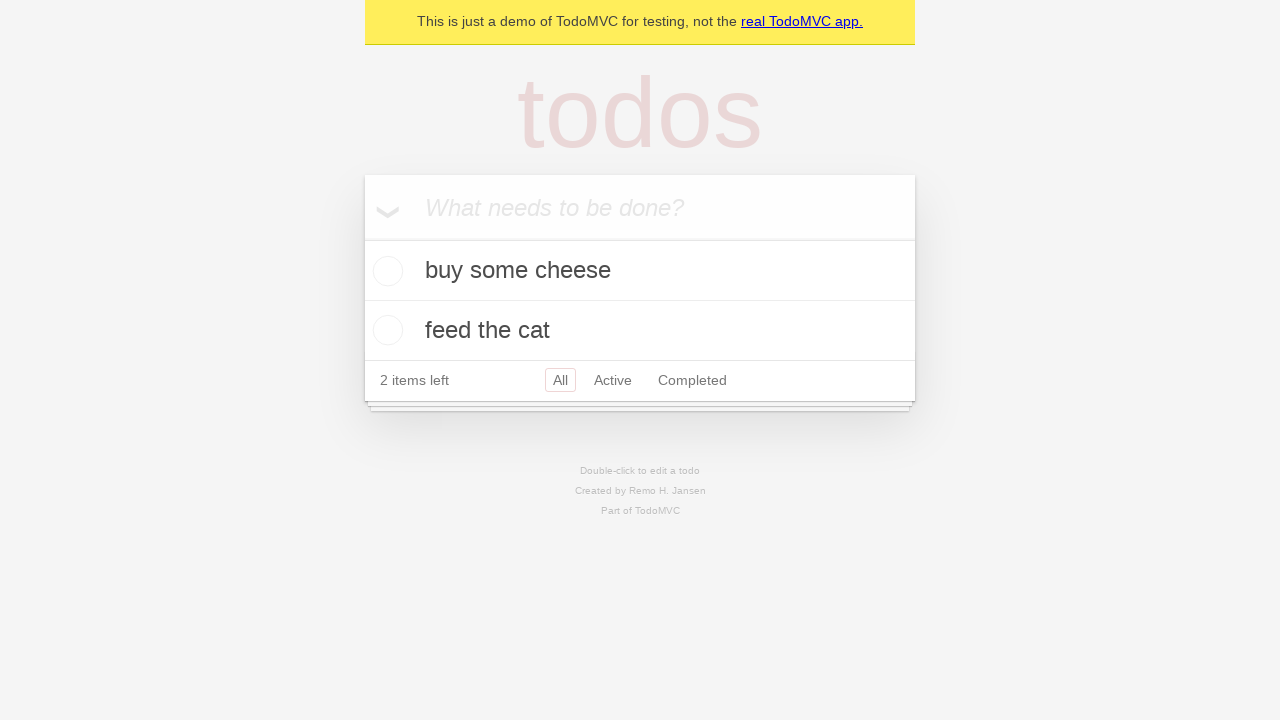

Filled todo input with 'book a doctors appointment' on internal:attr=[placeholder="What needs to be done?"i]
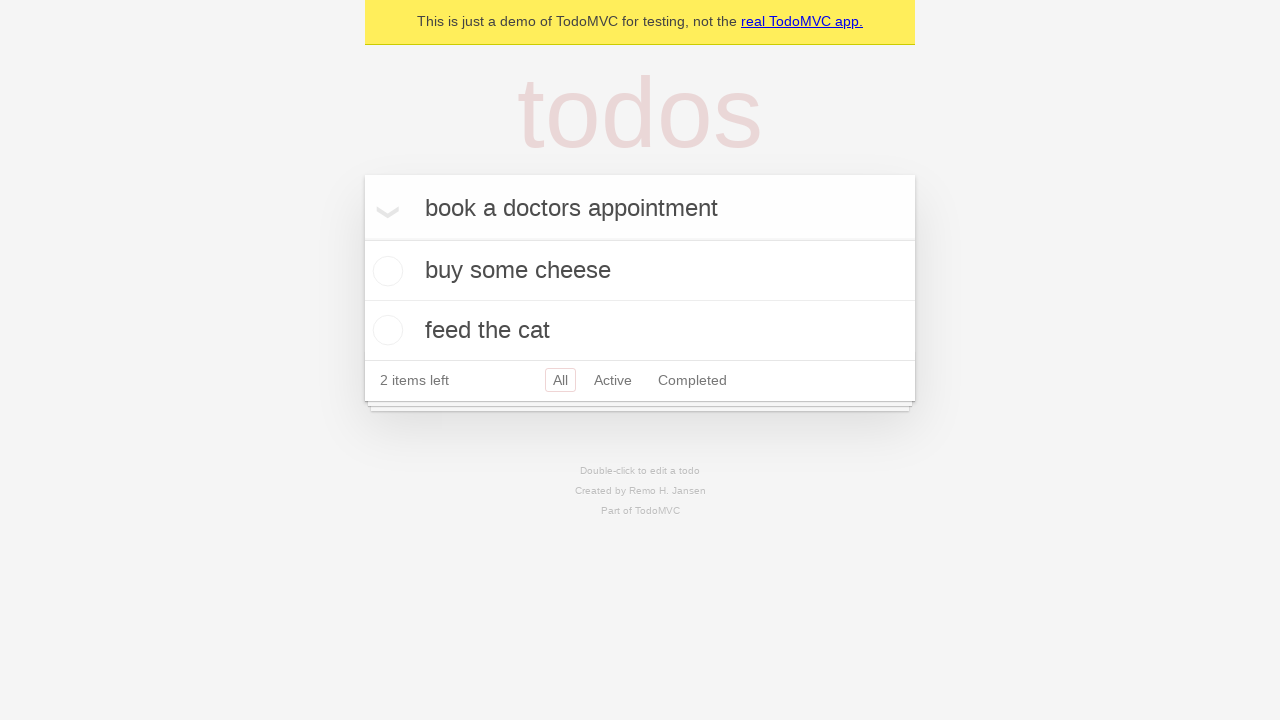

Pressed Enter to add third todo on internal:attr=[placeholder="What needs to be done?"i]
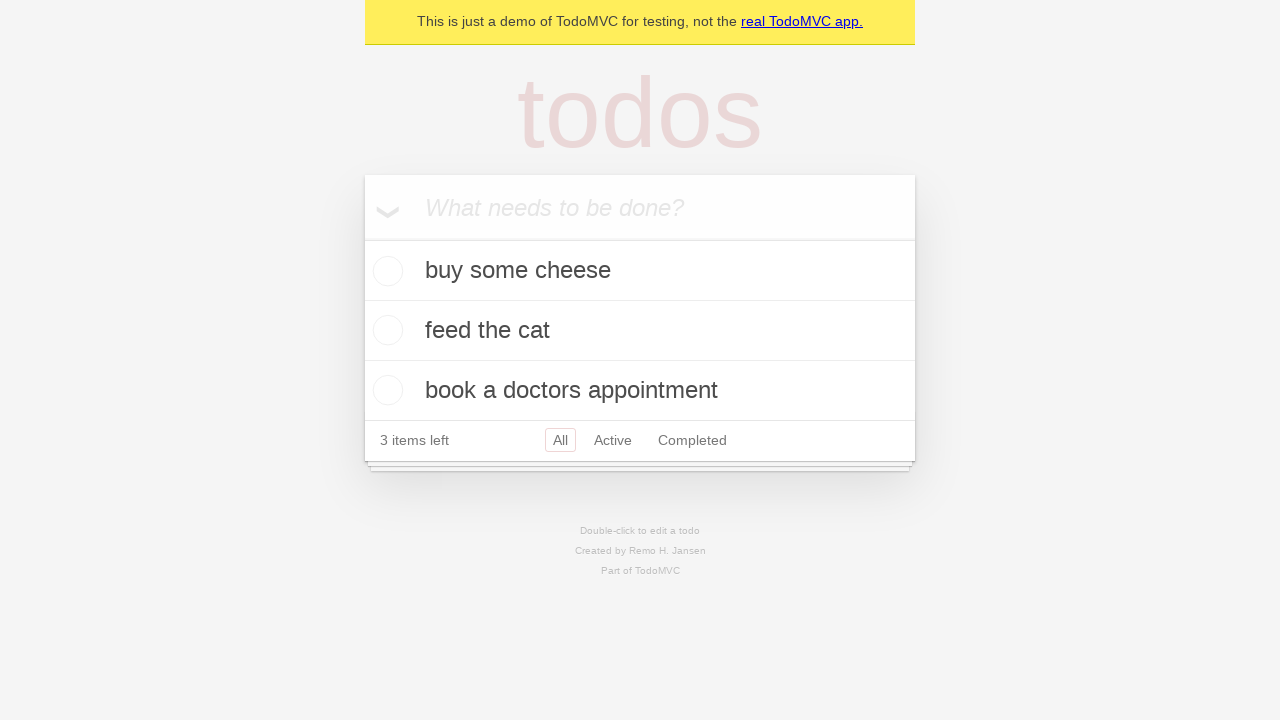

Checked the first todo item at (385, 271) on .todo-list li .toggle >> nth=0
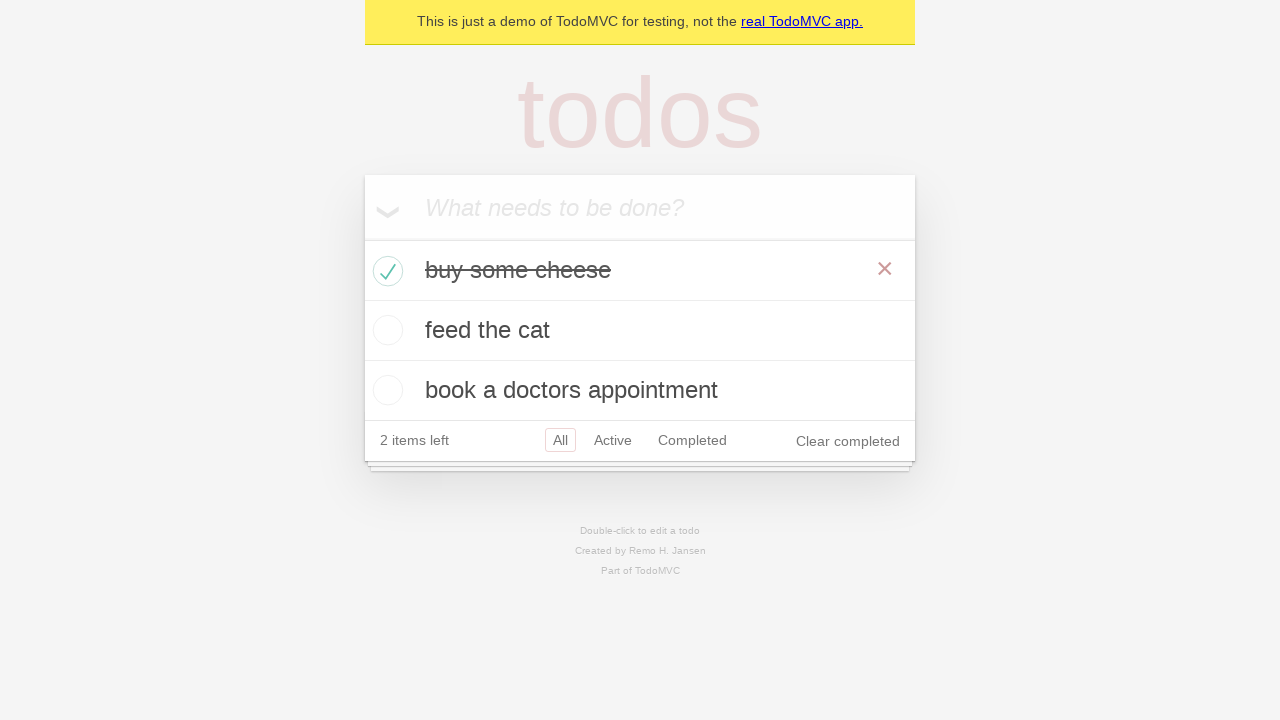

Clear completed button is visible and correctly displayed
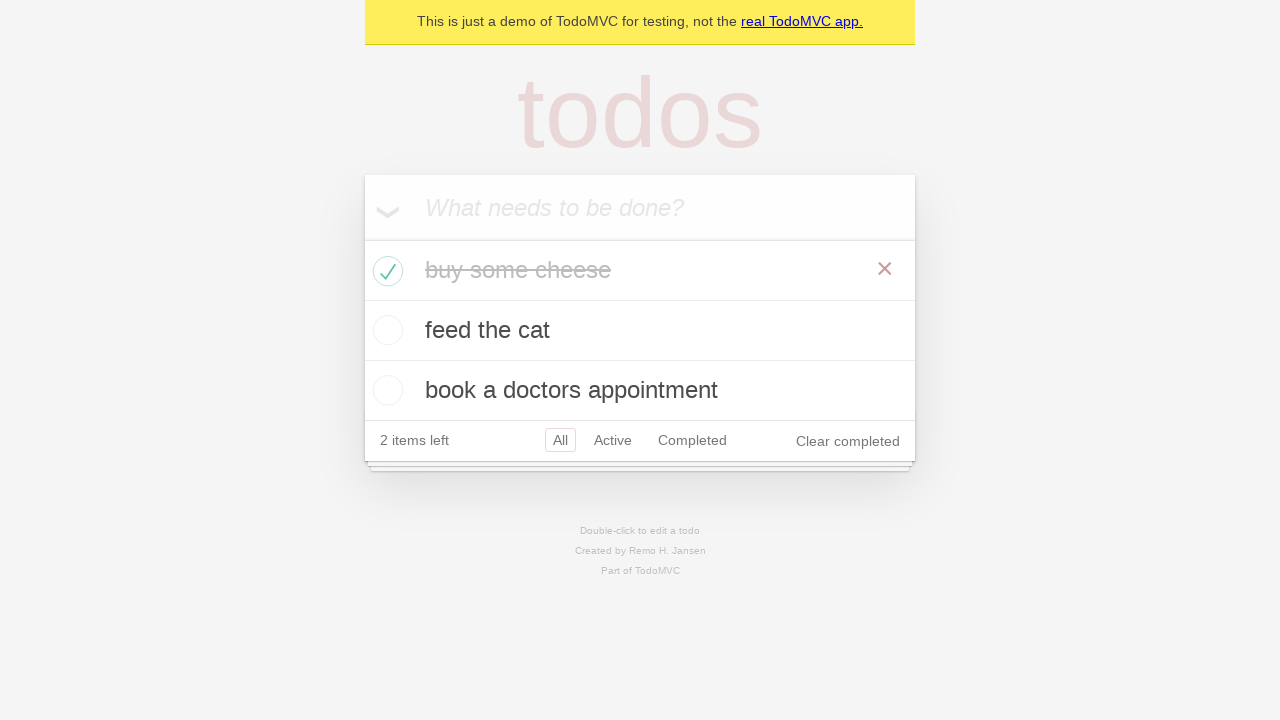

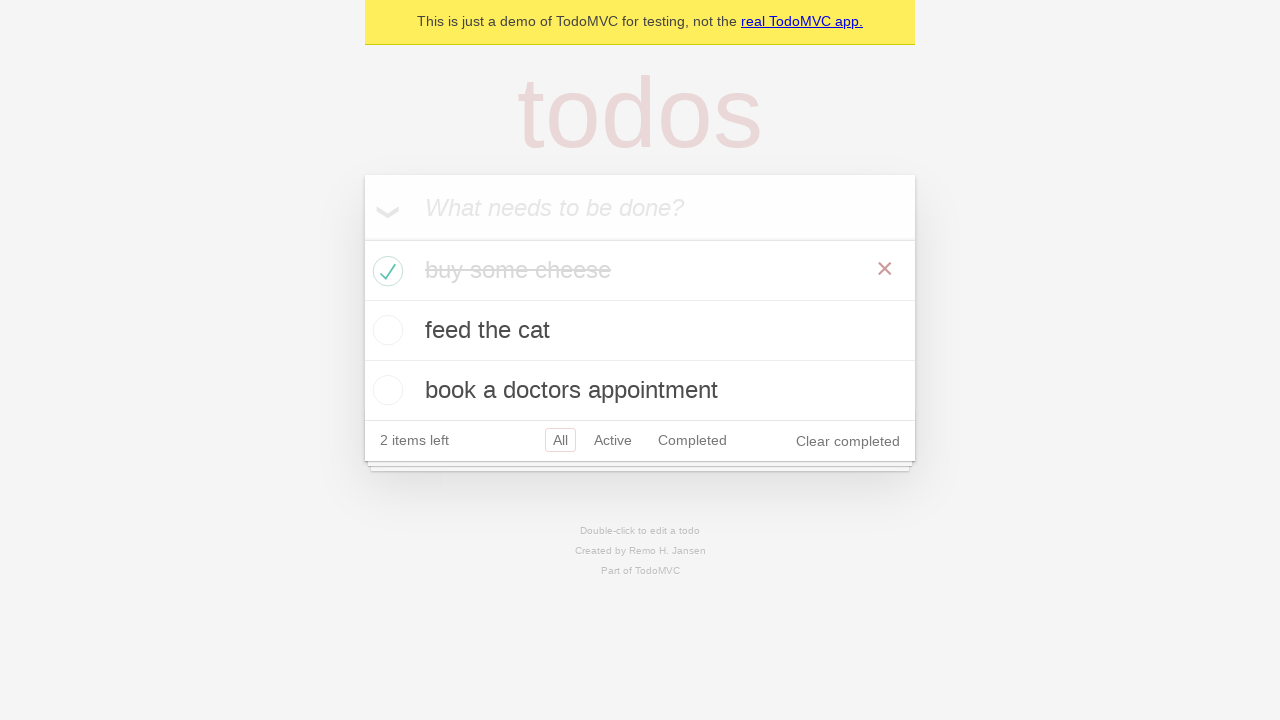